Tests JavaScript confirm dialog by triggering it and dismissing it

Starting URL: https://automationfc.github.io/basic-form/index.html

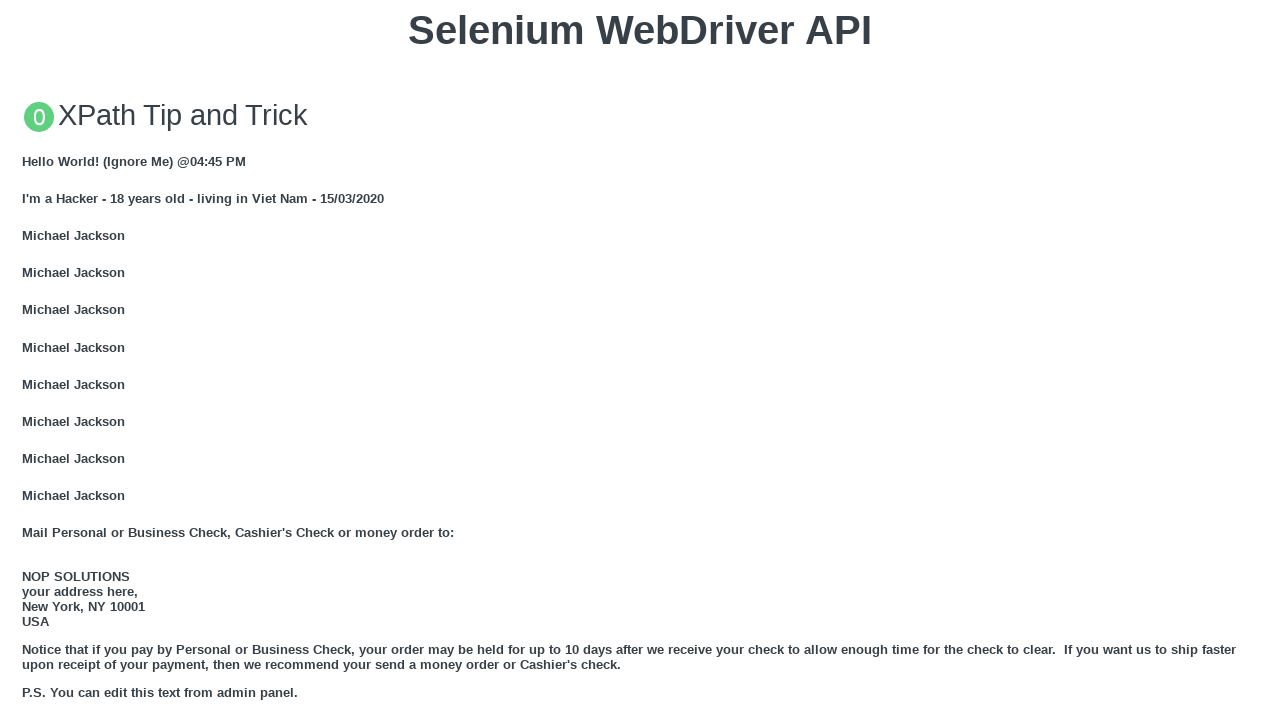

Set up dialog handler to dismiss confirm dialog
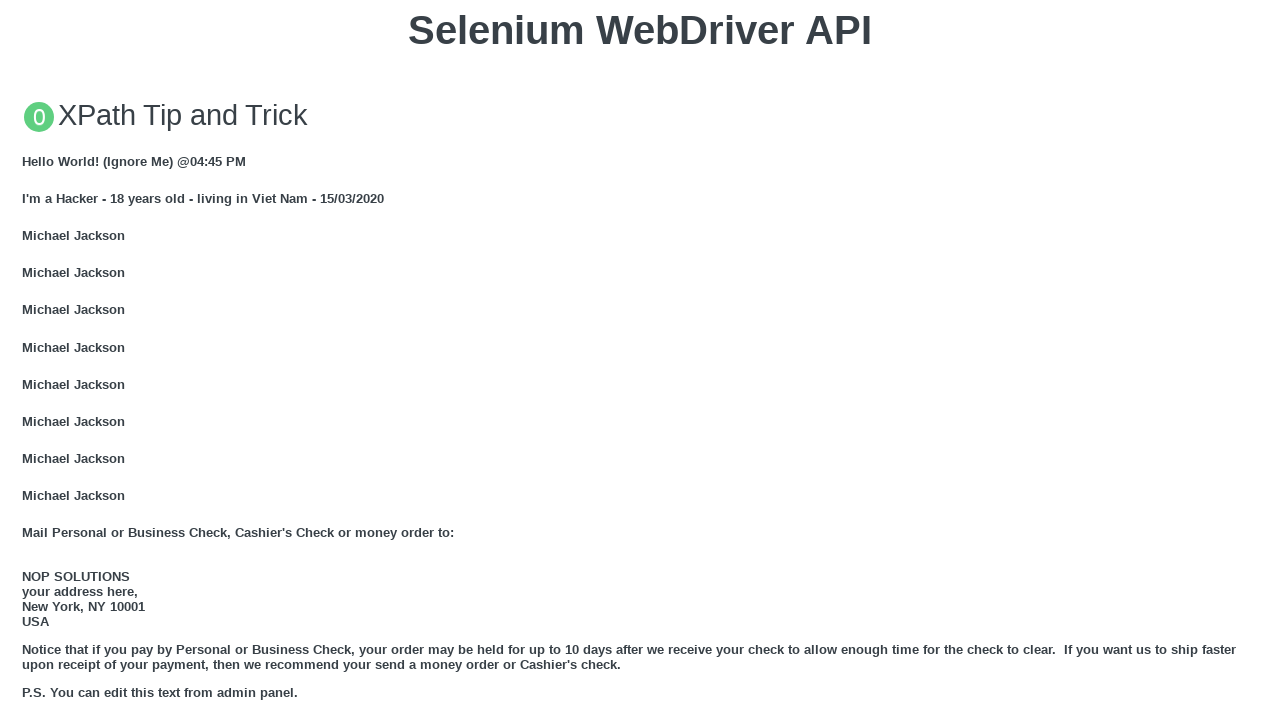

Clicked 'Click for JS Confirm' button to trigger confirm dialog at (640, 360) on xpath=//button[text()='Click for JS Confirm']
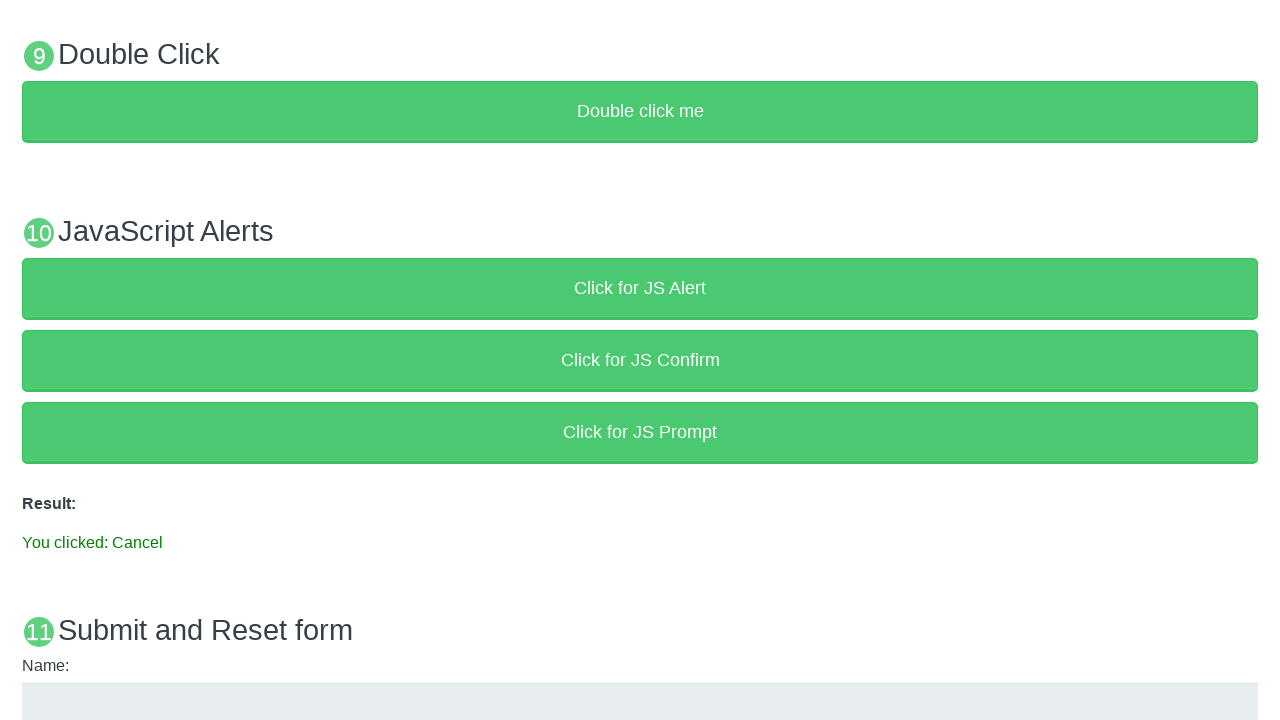

Verified result text displays 'You clicked: Cancel'
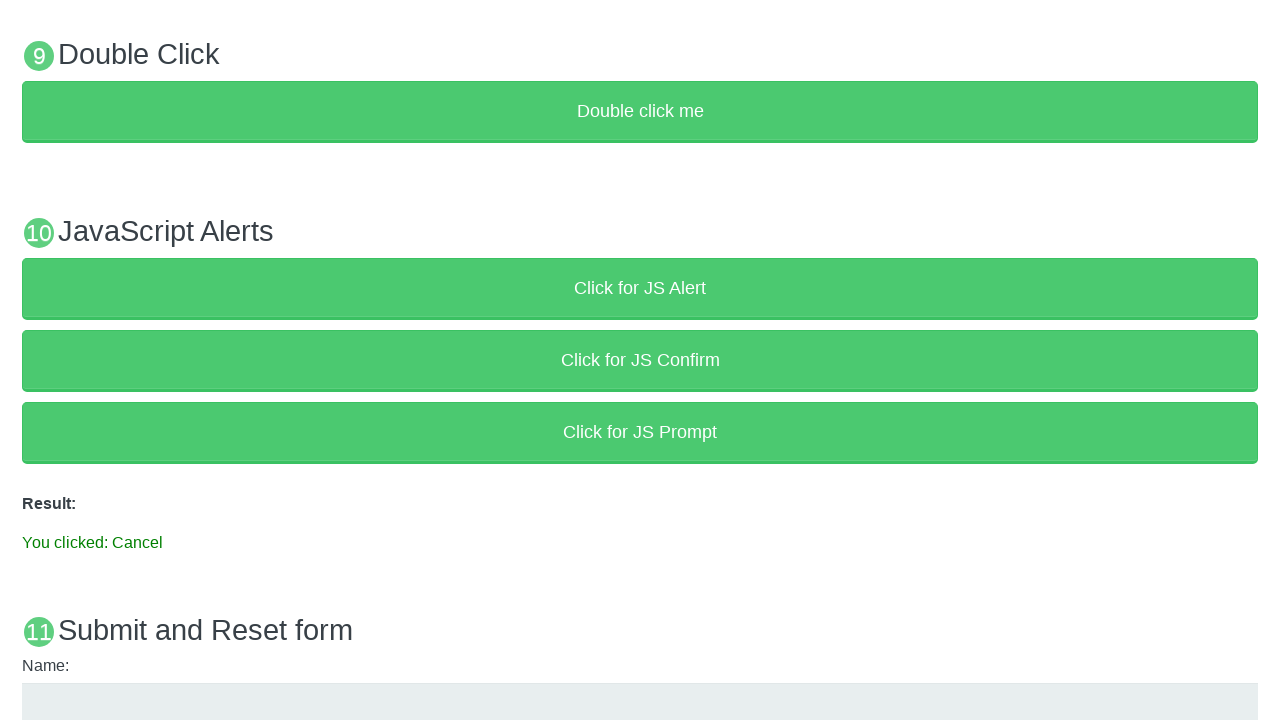

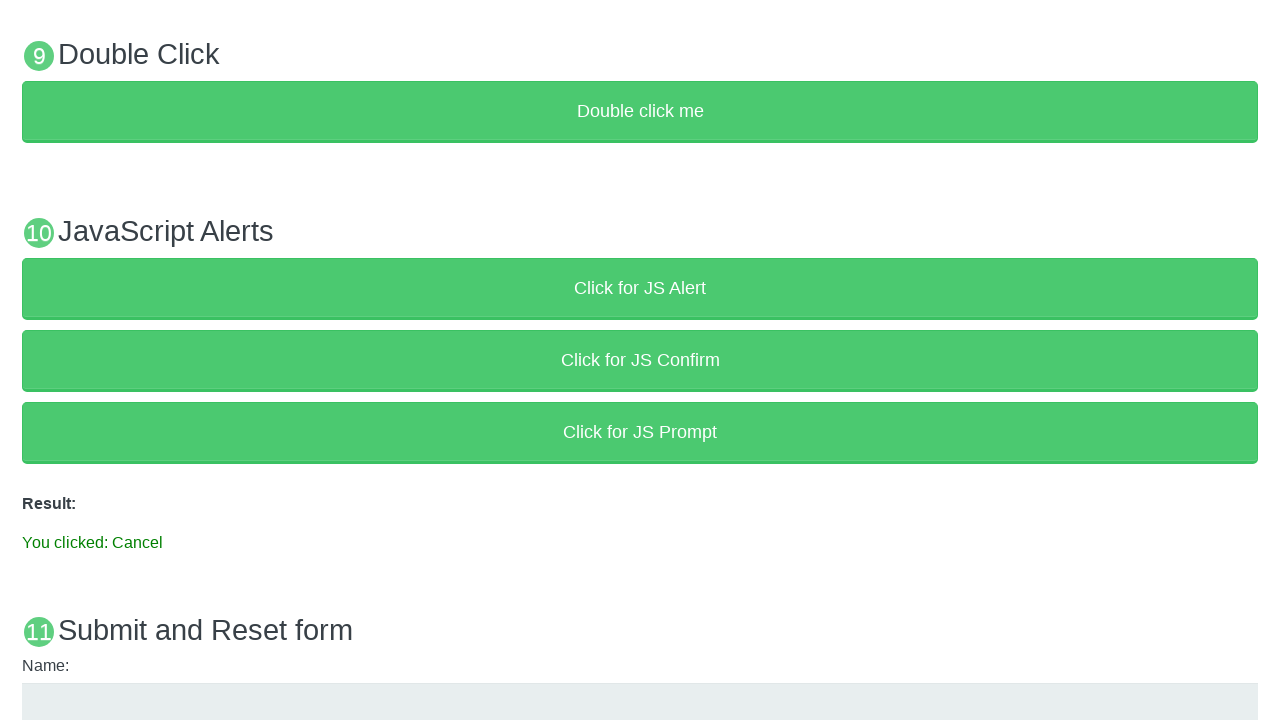